Tests navigation menu structure by finding and verifying navigation items on the page

Starting URL: https://ticketcrusader.com/

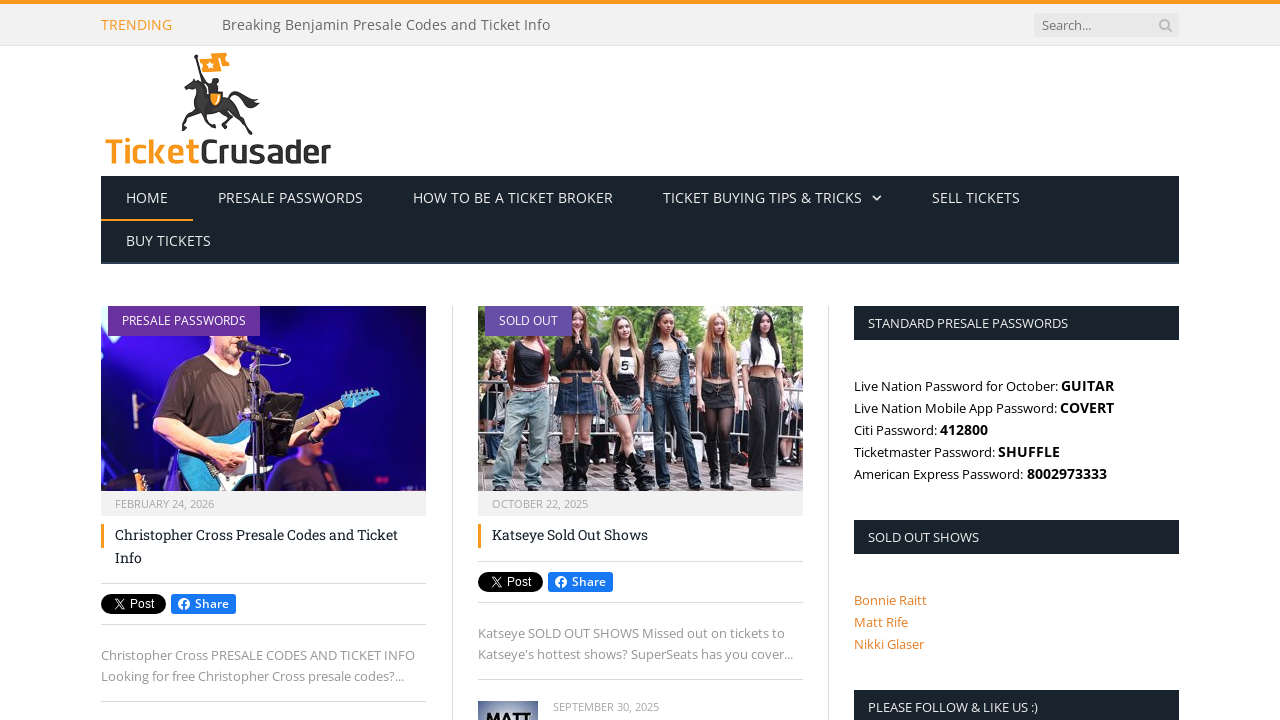

Located navigation menu with id 'navigation-items'
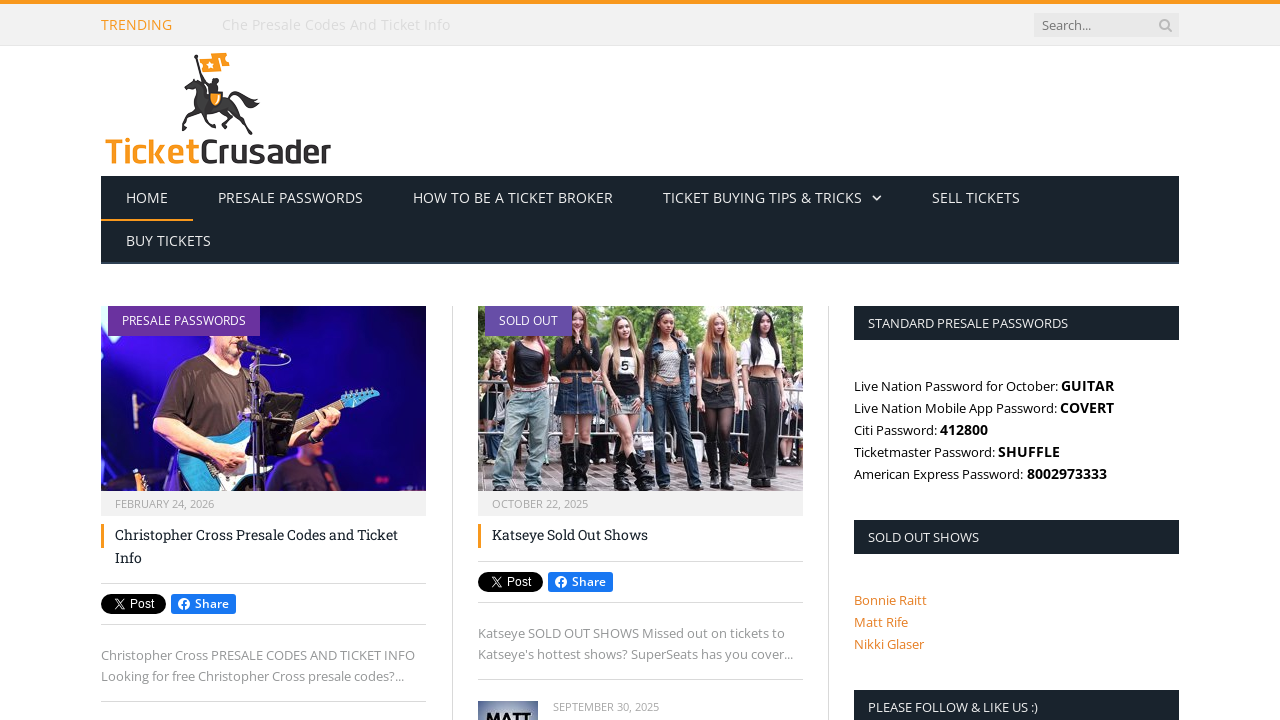

Located all navigation items with class 'navigation-item'
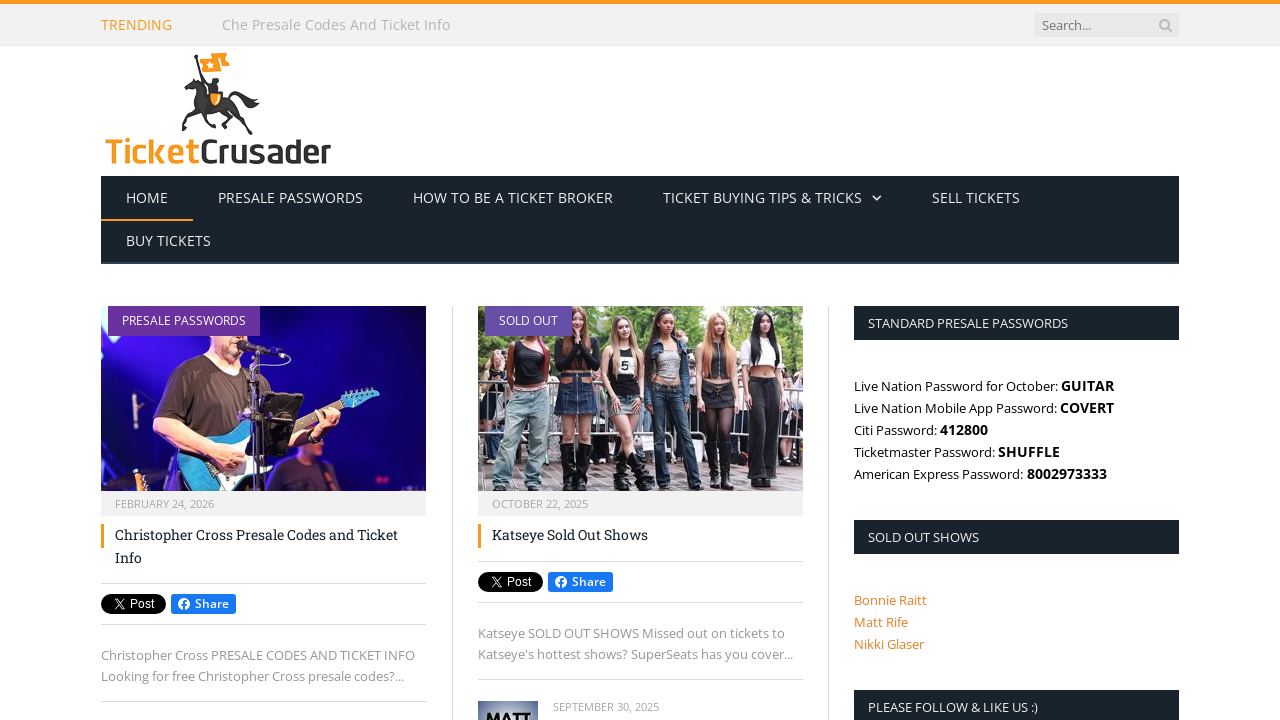

Waited for navigation items to be visible on page
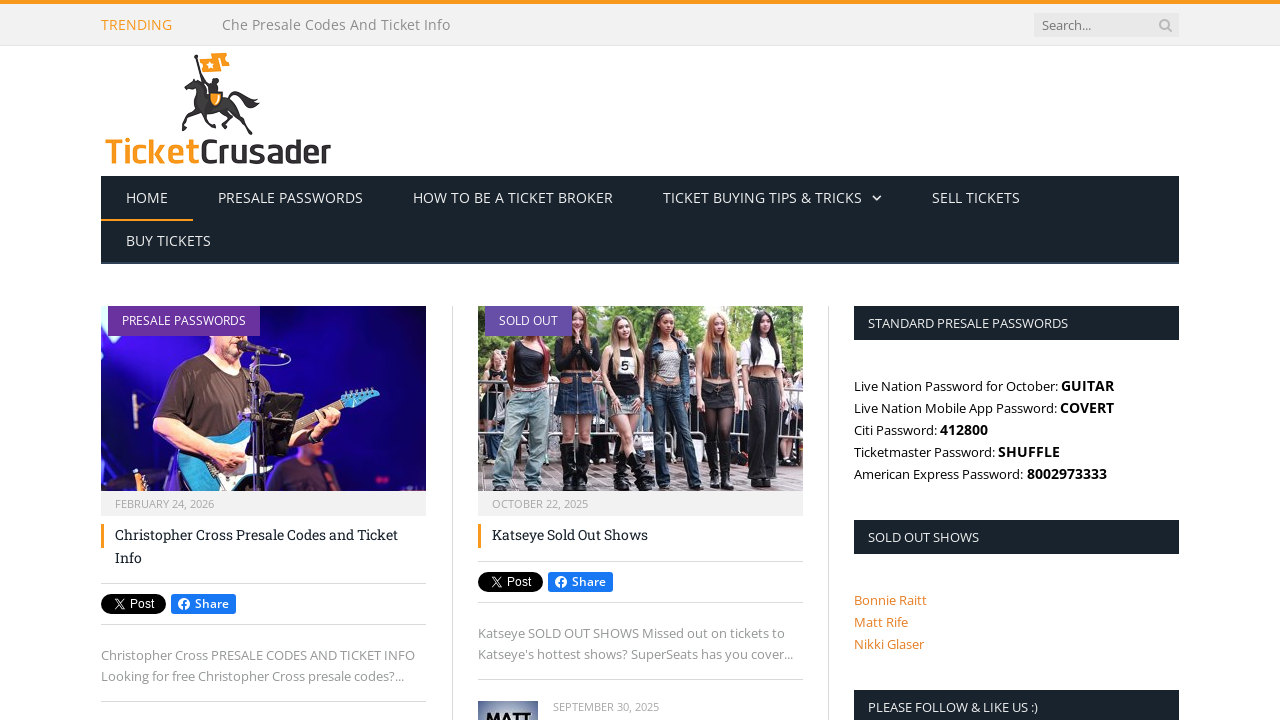

Located sub-navigation element with class 'sub-nav-right'
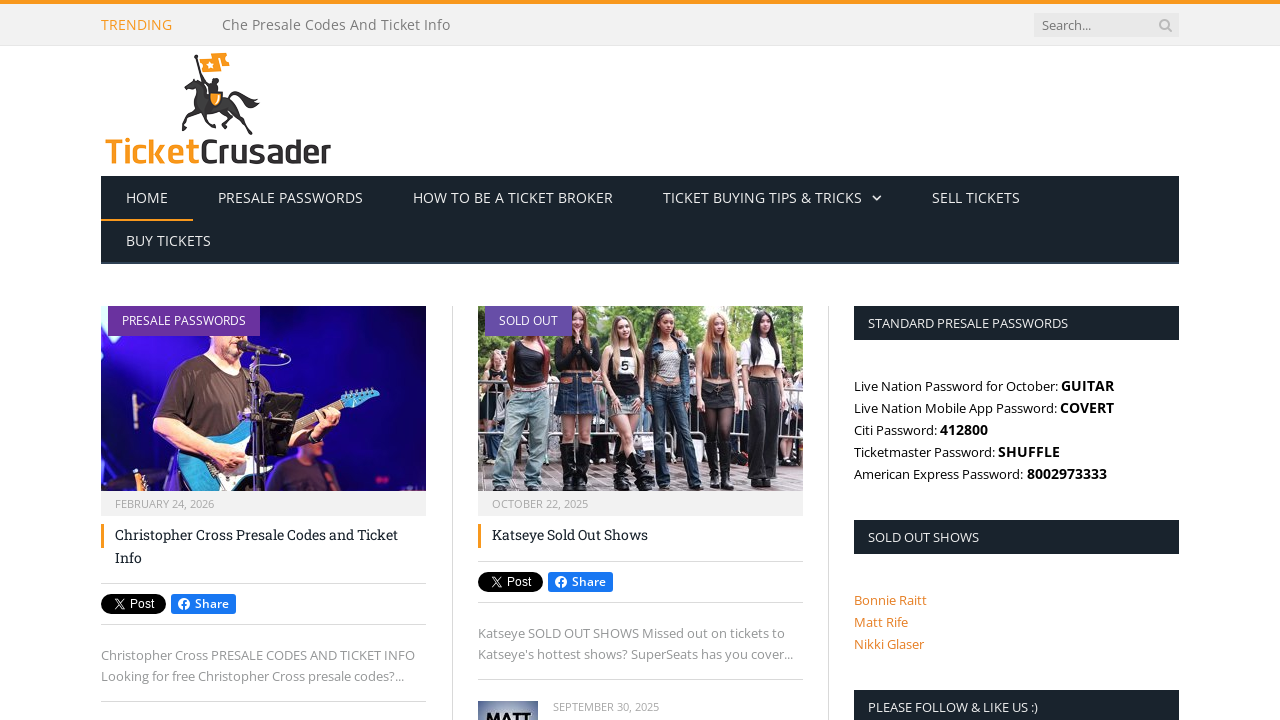

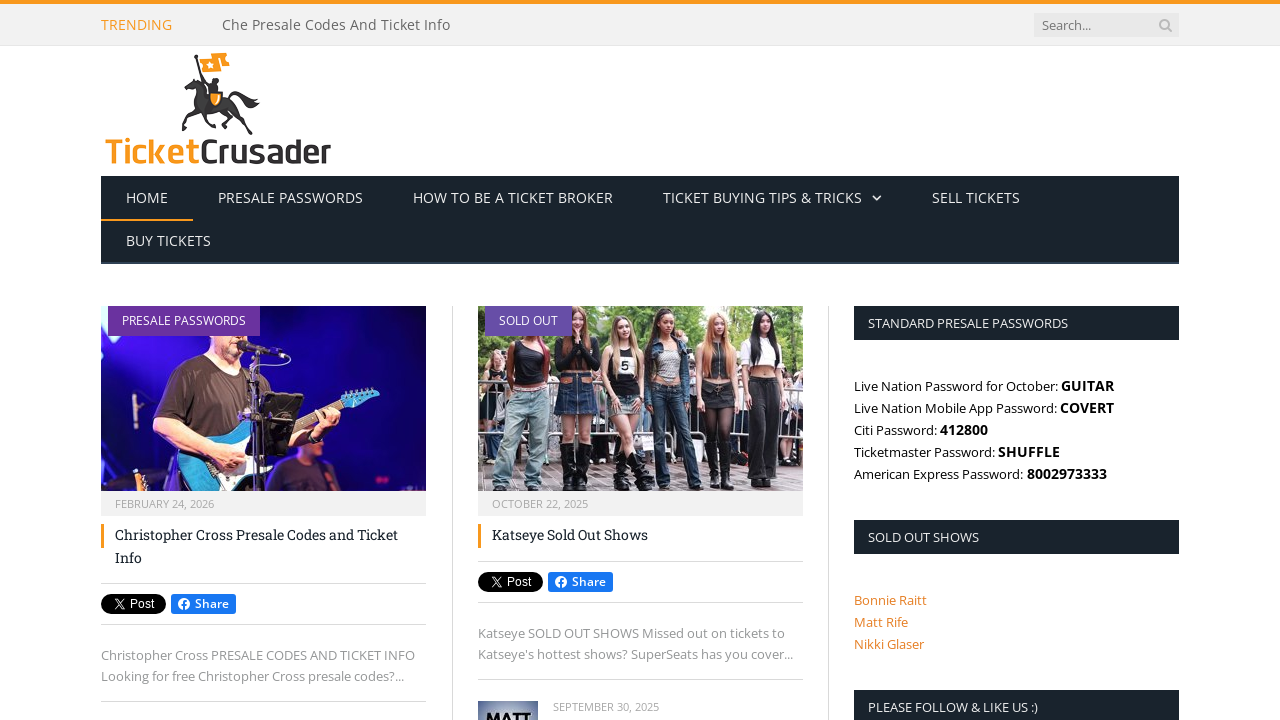